Tests browser forward navigation by clicking a link, going back, then going forward and verifying the URL

Starting URL: https://uljanovs.github.io/site/examples/po

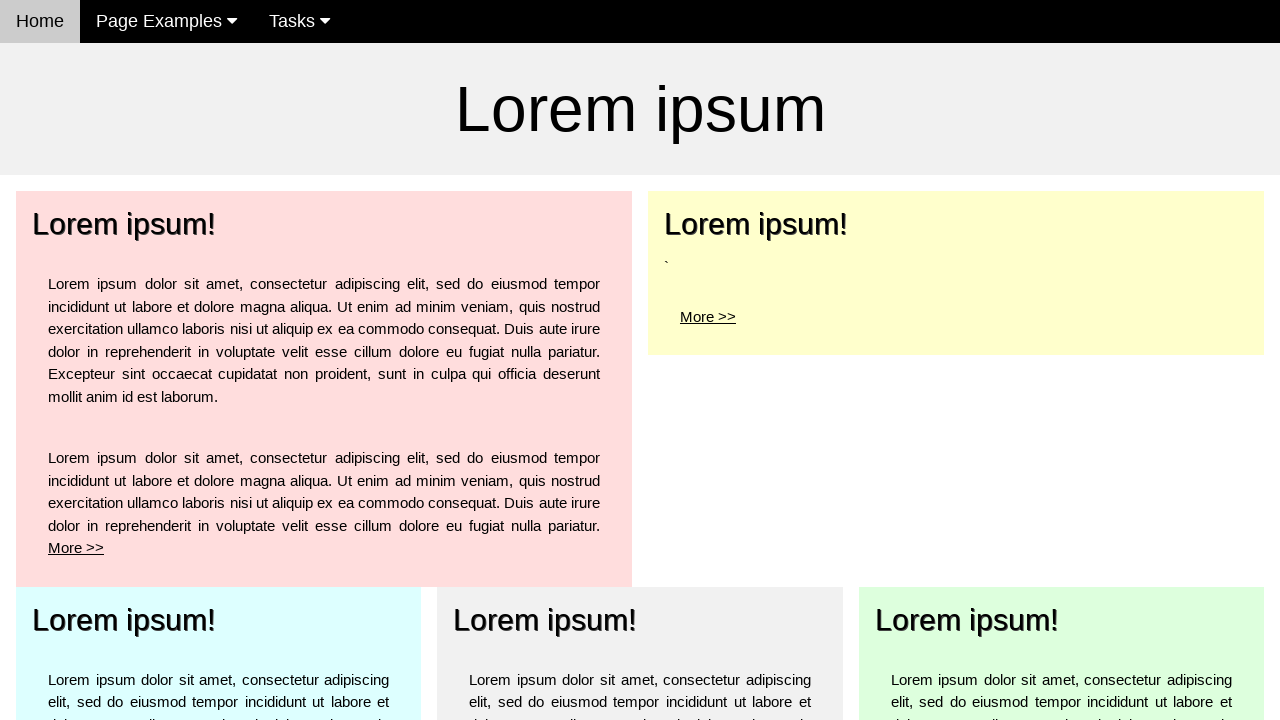

Clicked 'More >' link to navigate to po1 page at (124, 224) on a[href='po1']
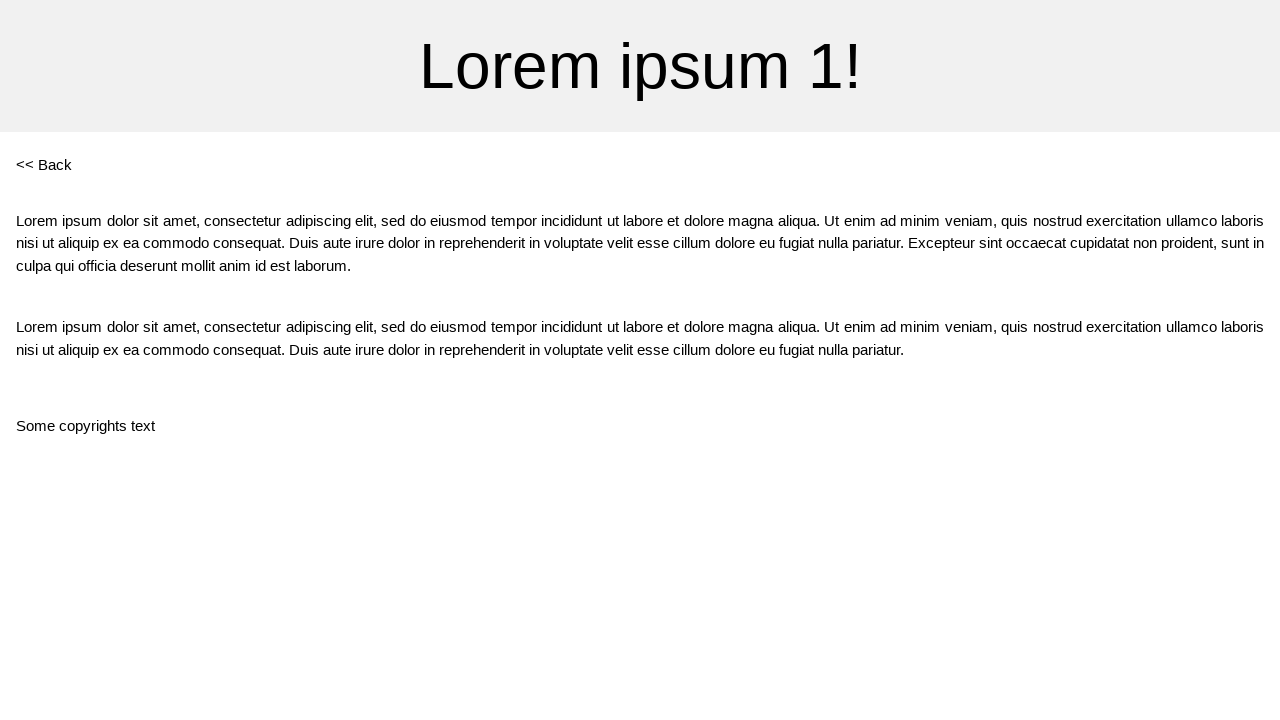

Navigated back using browser history
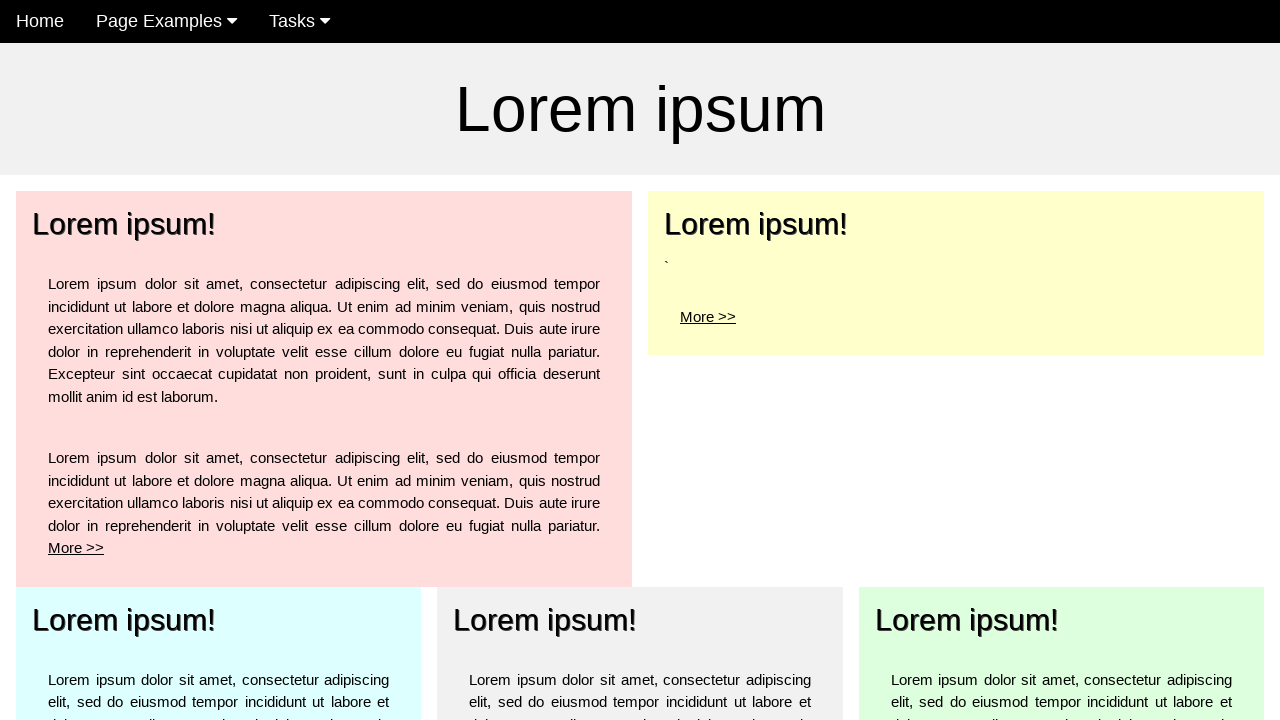

Navigated forward using browser history
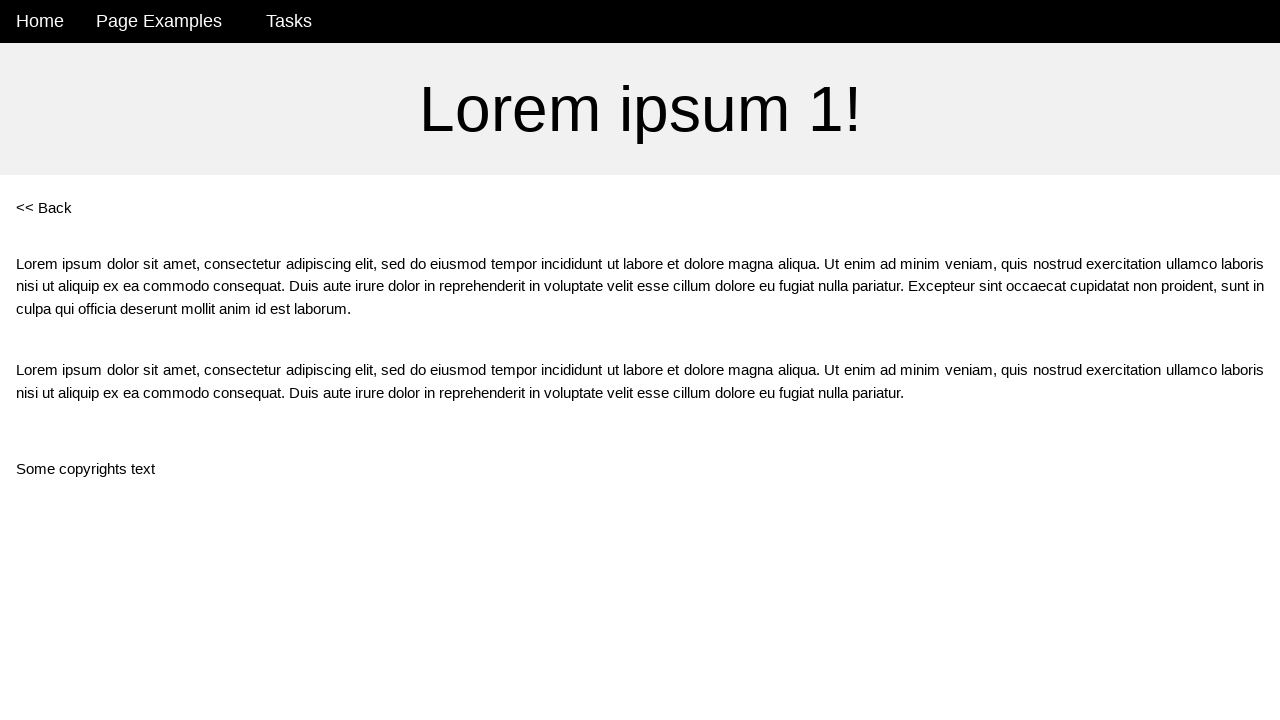

Verified URL is at po1 page
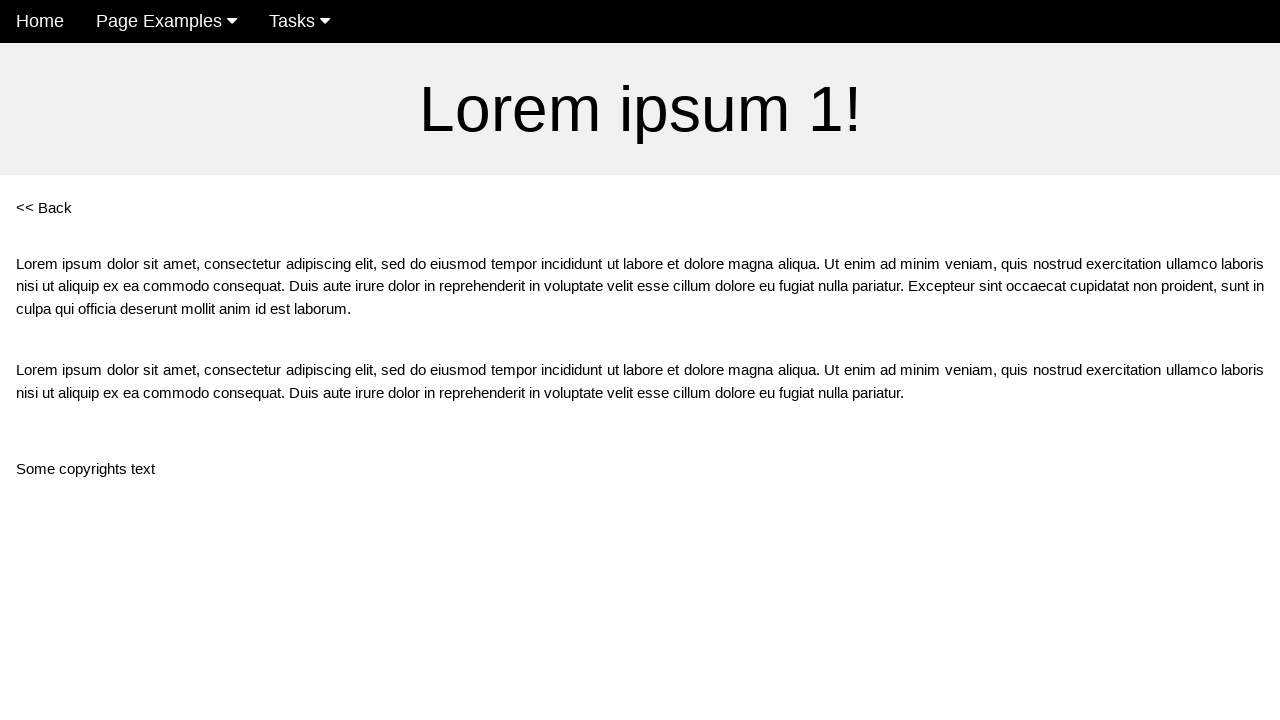

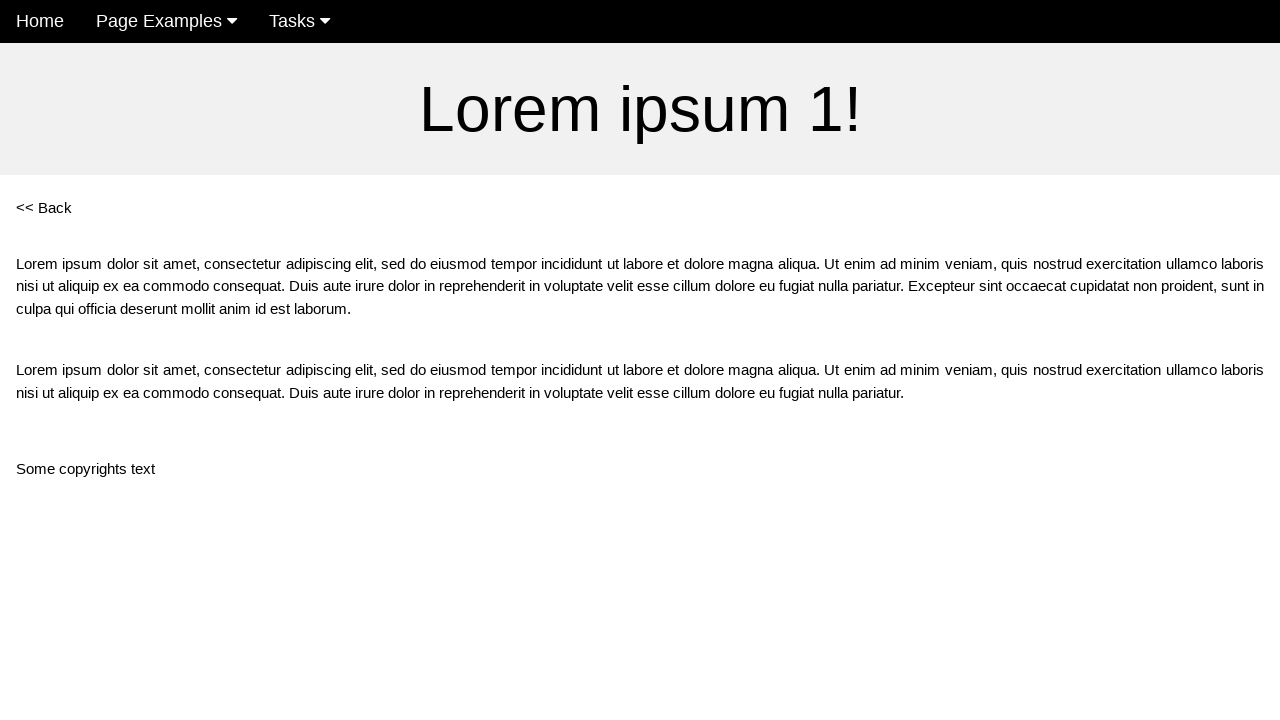